Tests clicking a button identified by CSS class and handling the resulting JavaScript alert dialog

Starting URL: http://uitestingplayground.com/classattr

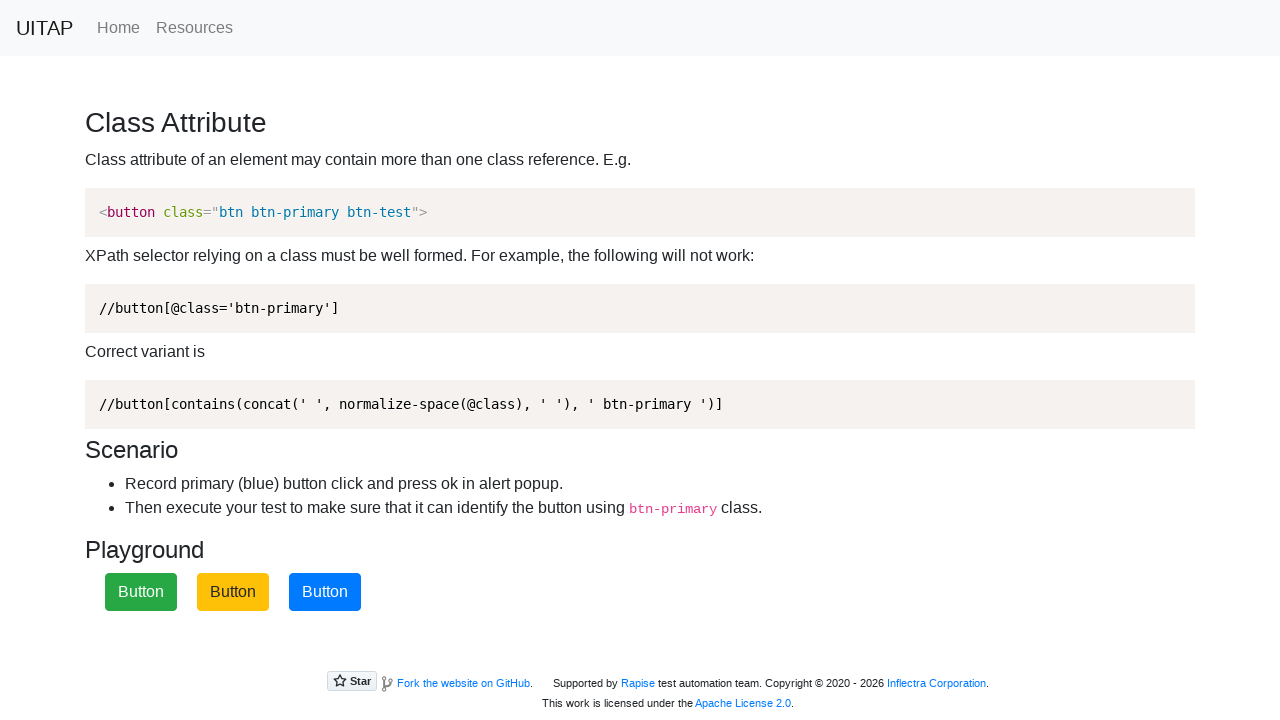

Set up dialog handler to accept alerts
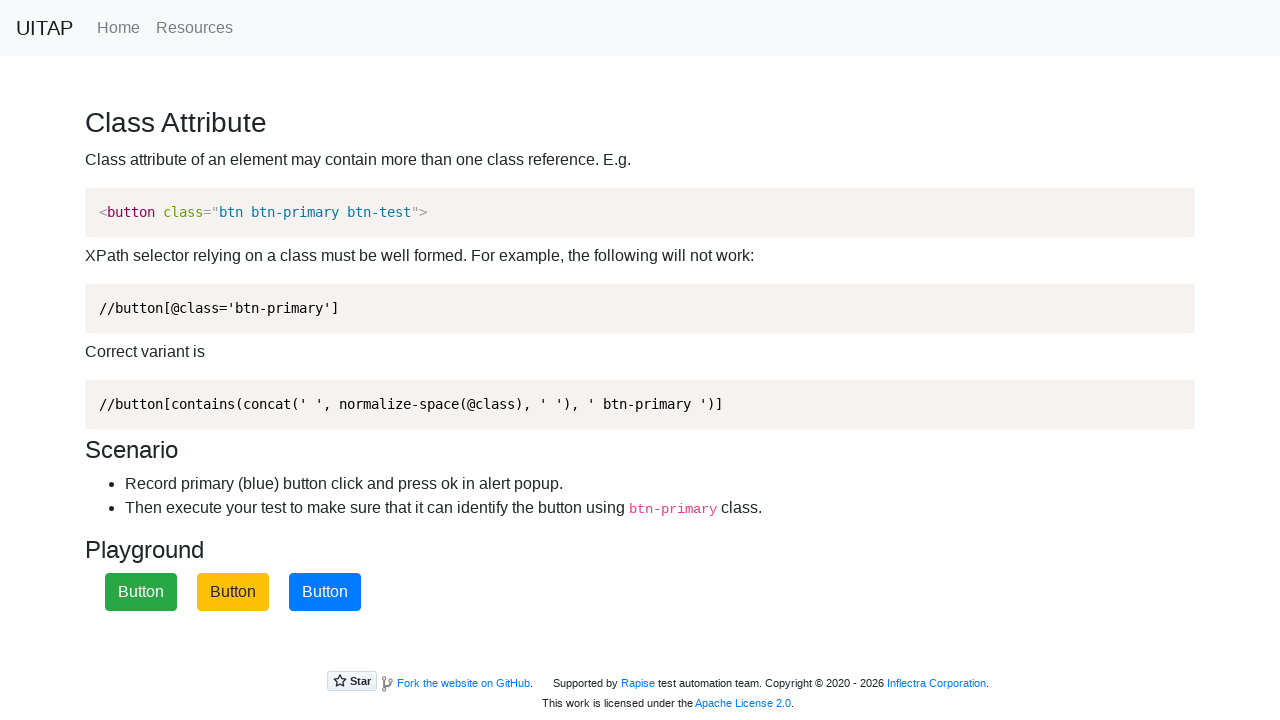

Clicked primary button (CSS class .btn-primary) at (325, 592) on .btn-primary
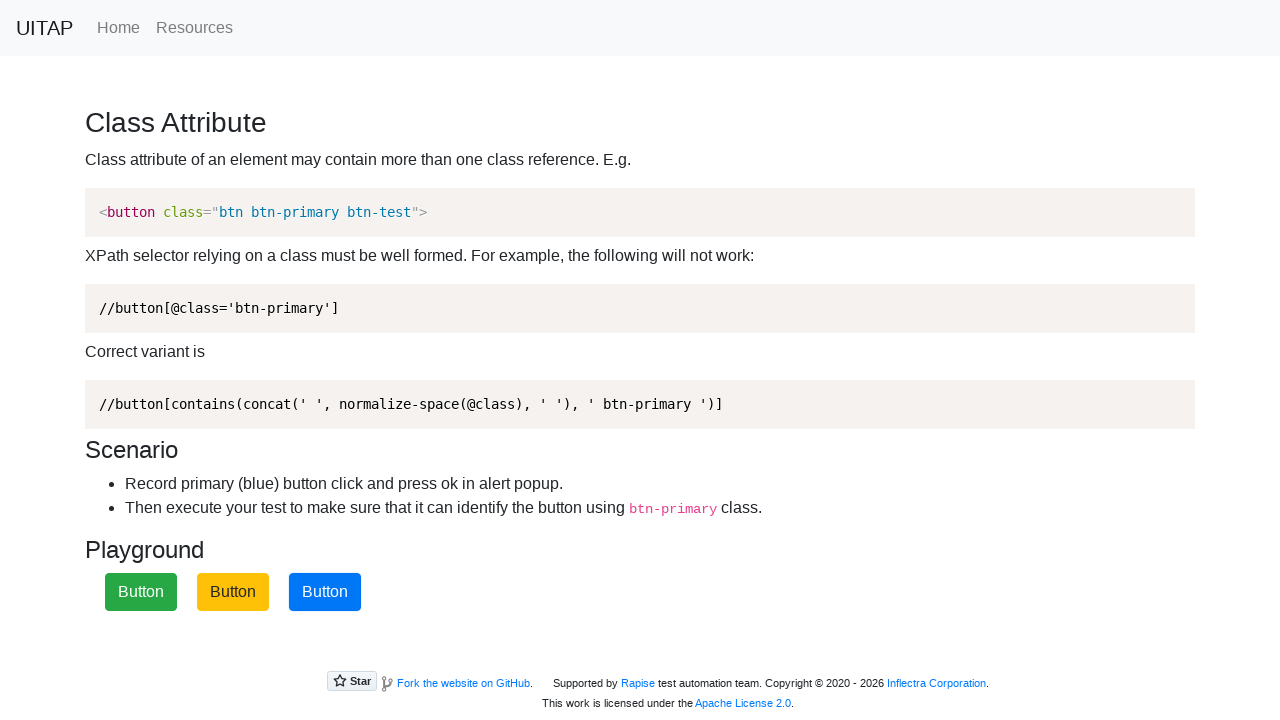

Waited 1000ms for alert dialog to be handled
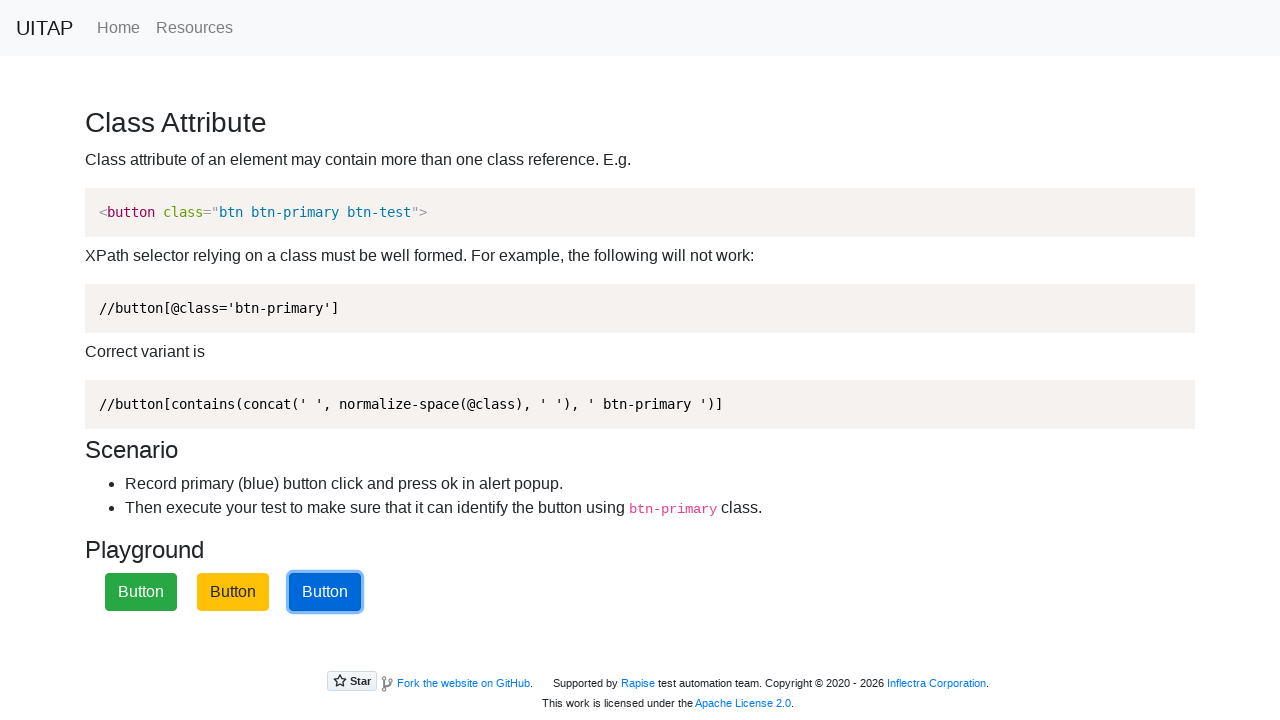

Clicked primary button (CSS class .btn-primary) at (325, 592) on .btn-primary
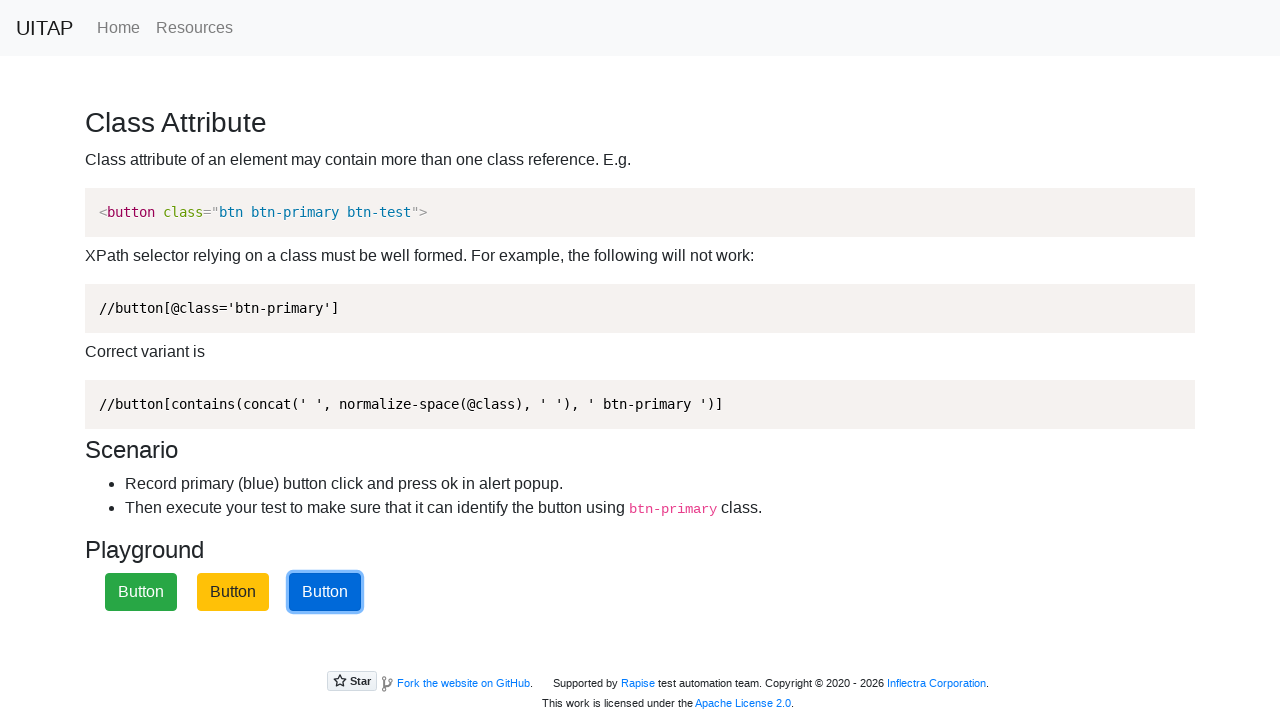

Waited 1000ms for alert dialog to be handled
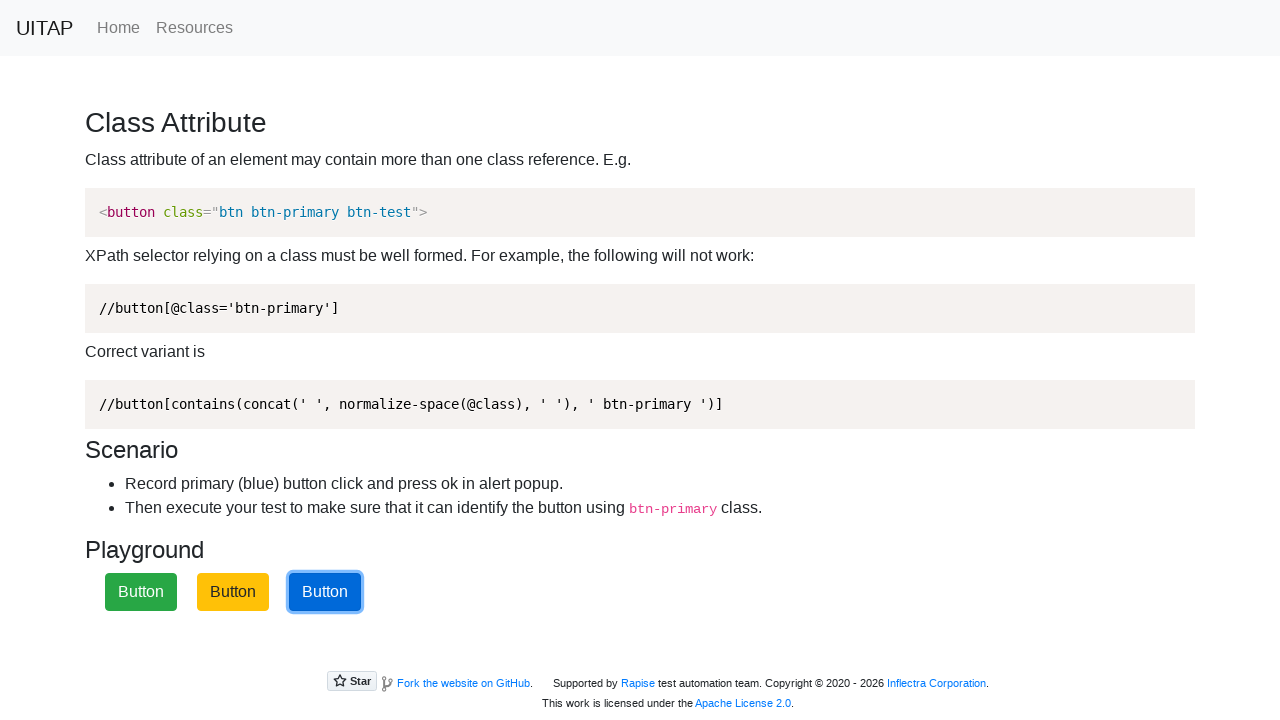

Clicked primary button (CSS class .btn-primary) at (325, 592) on .btn-primary
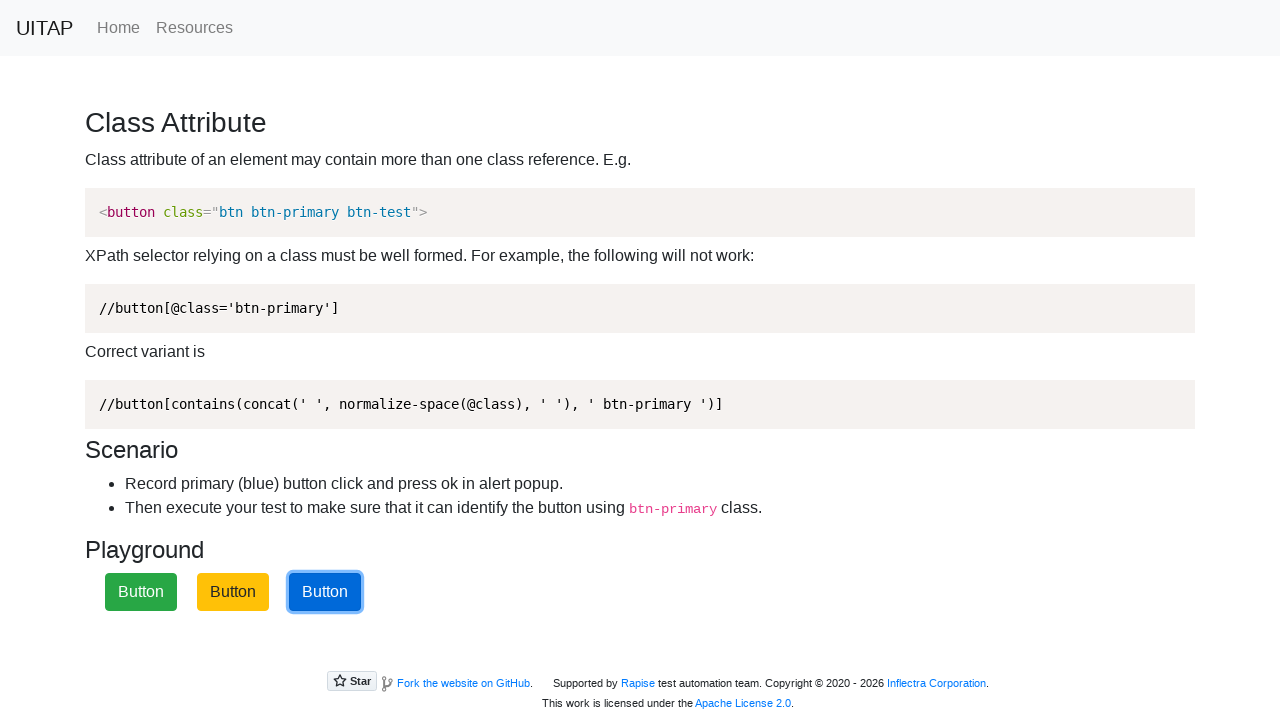

Waited 1000ms for alert dialog to be handled
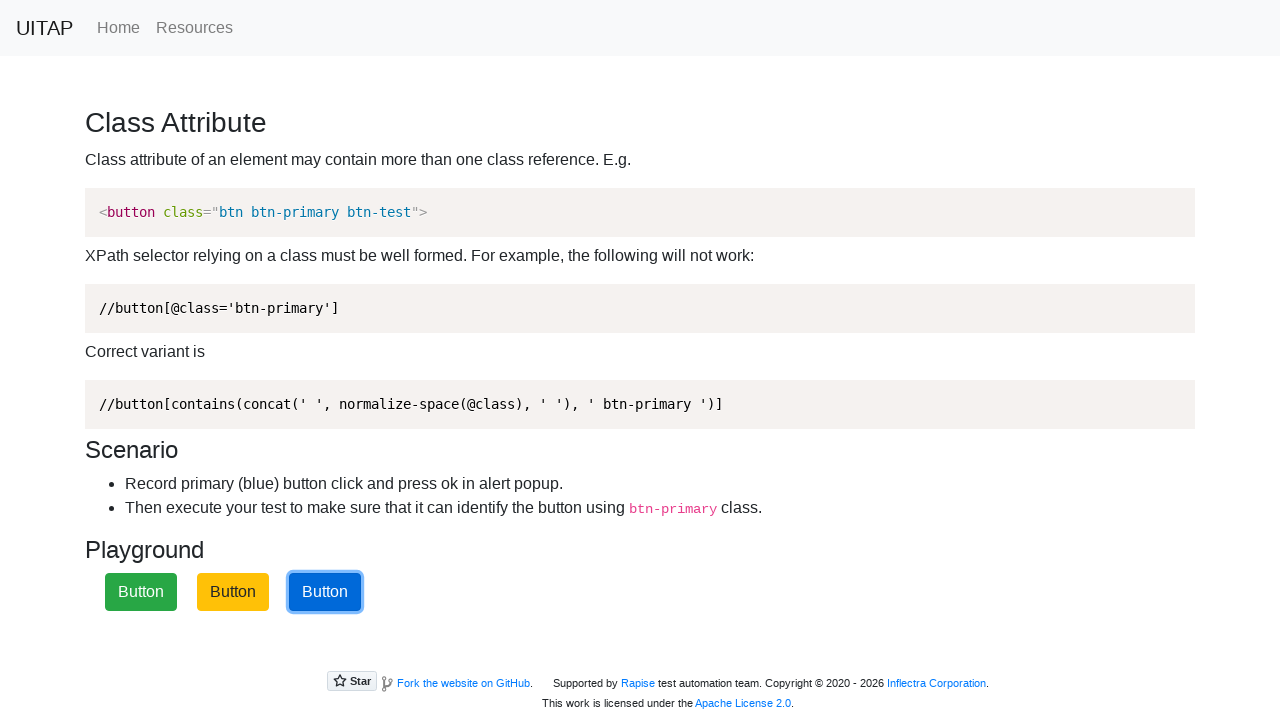

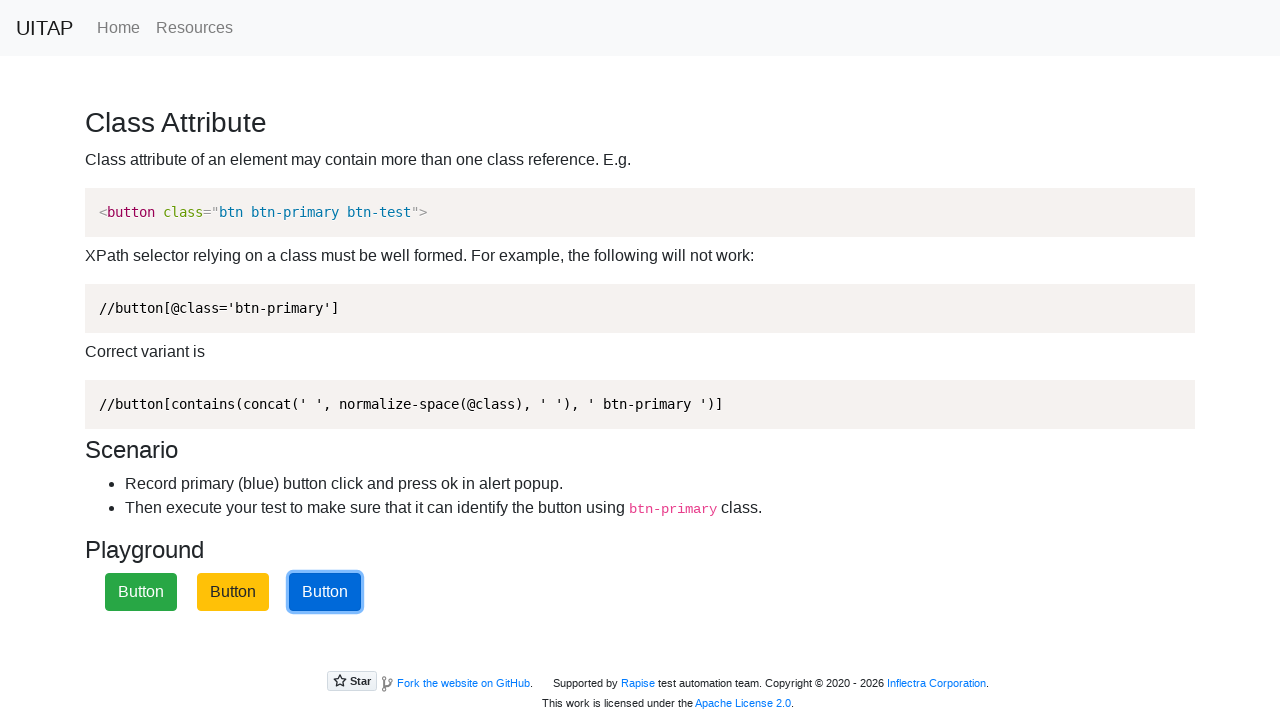